Tests that clicking Clear completed removes completed items from the list

Starting URL: https://demo.playwright.dev/todomvc

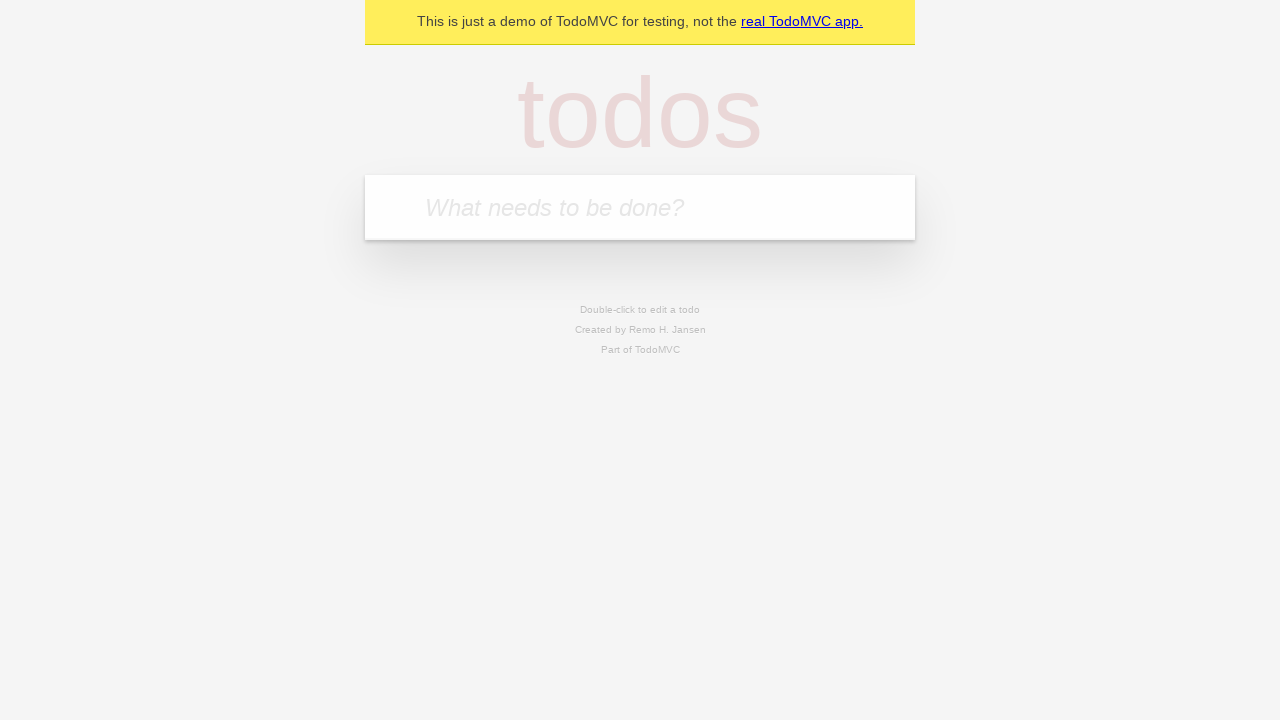

Located the todo input field
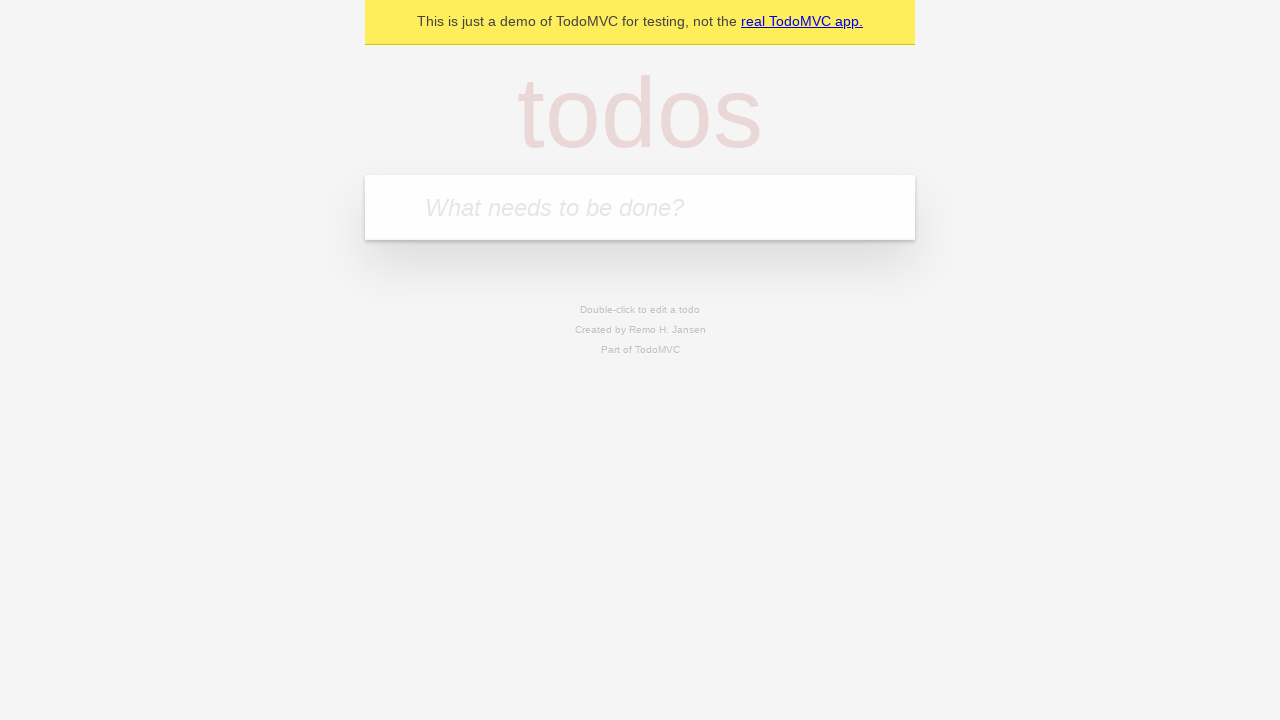

Filled todo input with 'buy some cheese' on internal:attr=[placeholder="What needs to be done?"i]
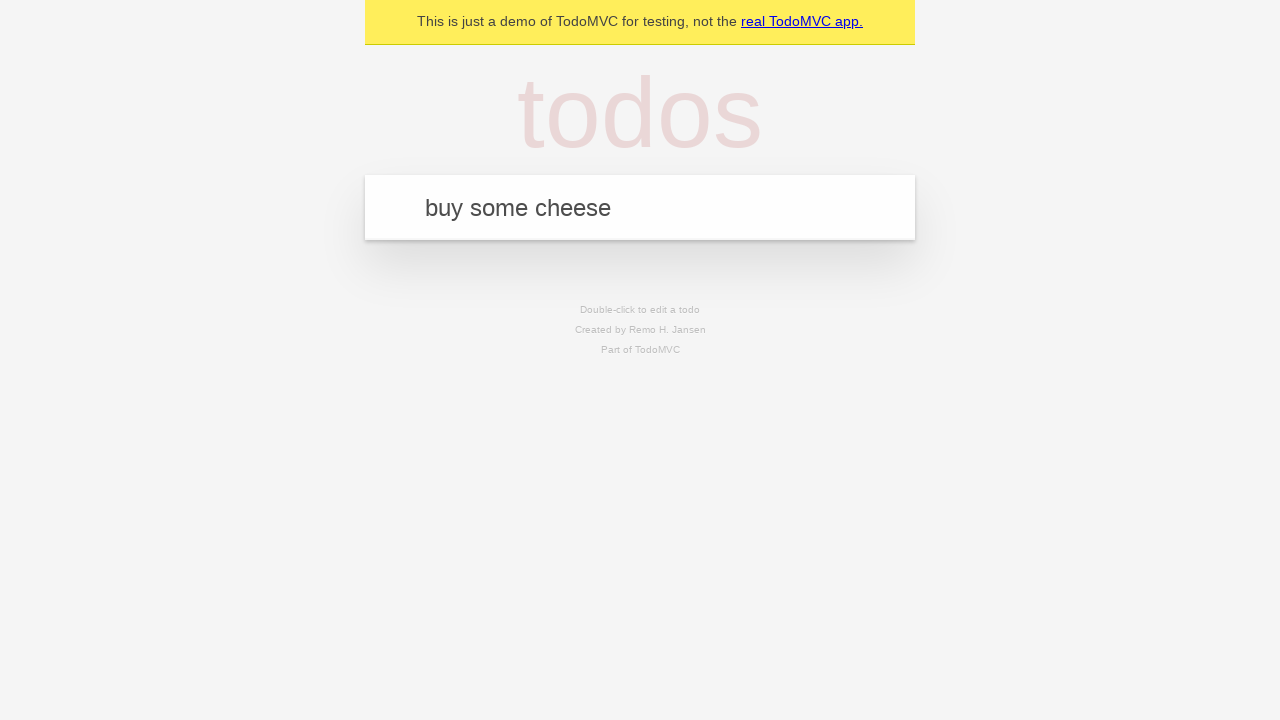

Pressed Enter to create todo item 'buy some cheese' on internal:attr=[placeholder="What needs to be done?"i]
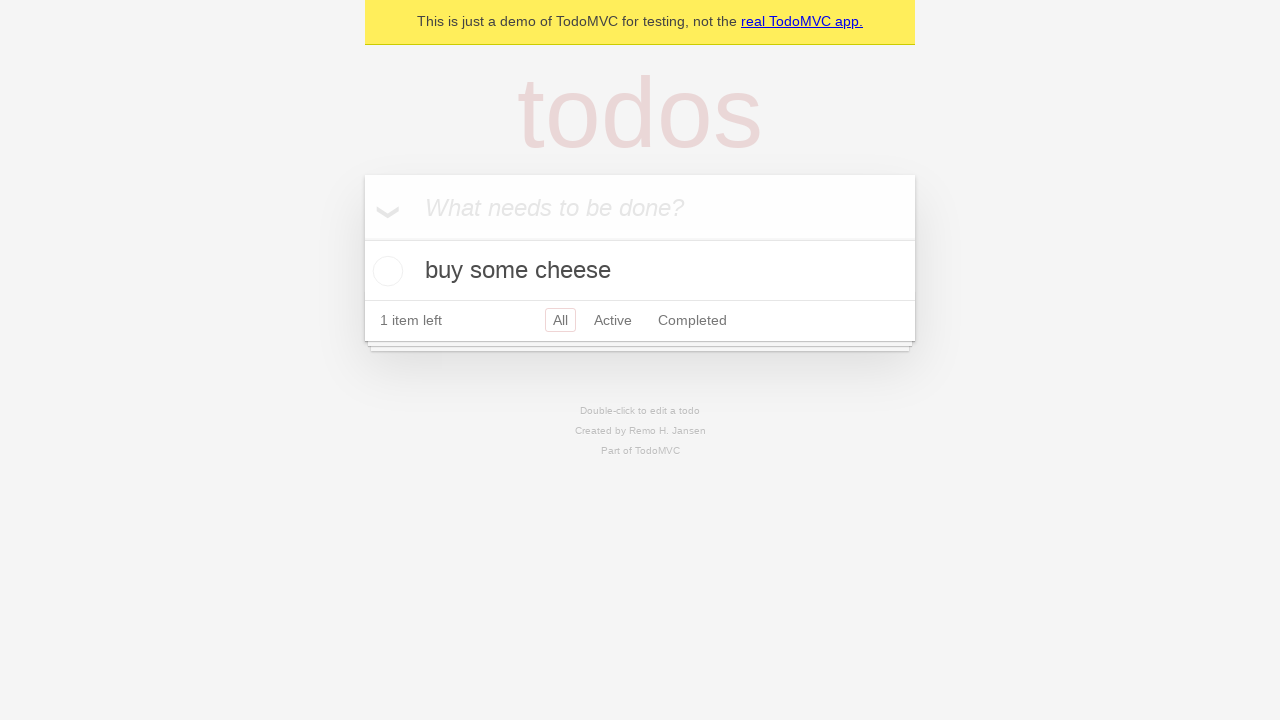

Filled todo input with 'feed the cat' on internal:attr=[placeholder="What needs to be done?"i]
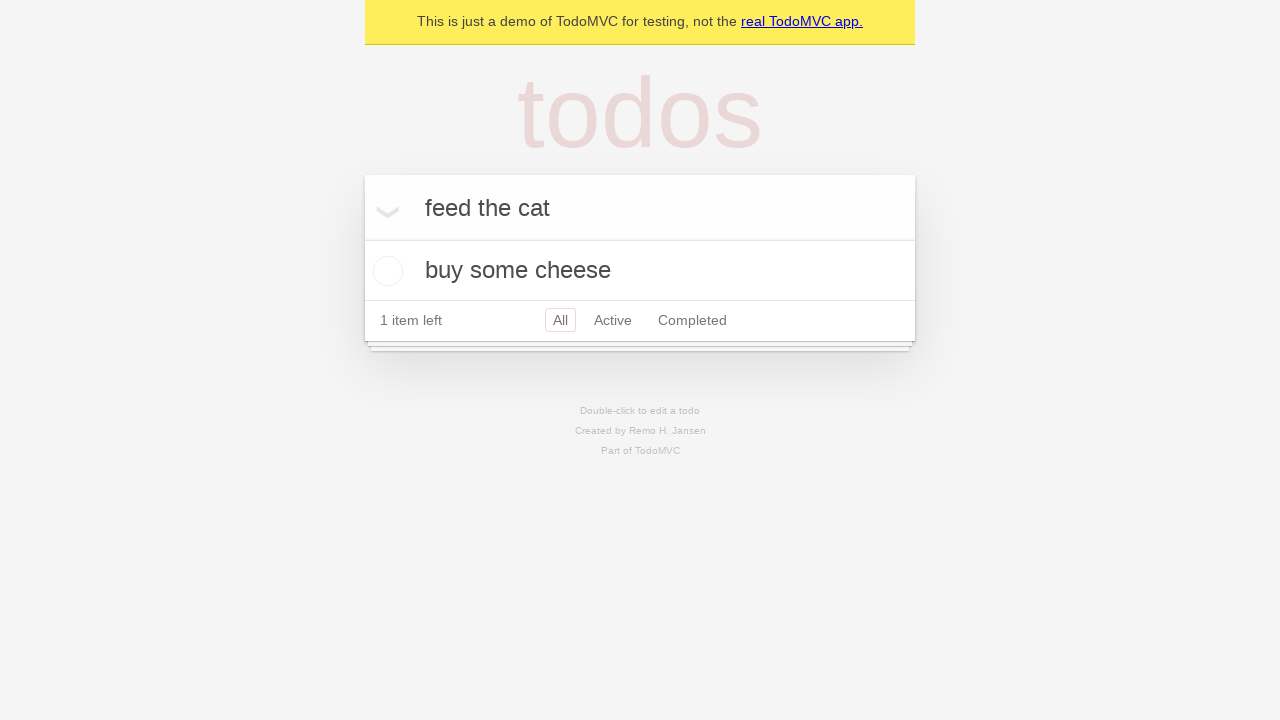

Pressed Enter to create todo item 'feed the cat' on internal:attr=[placeholder="What needs to be done?"i]
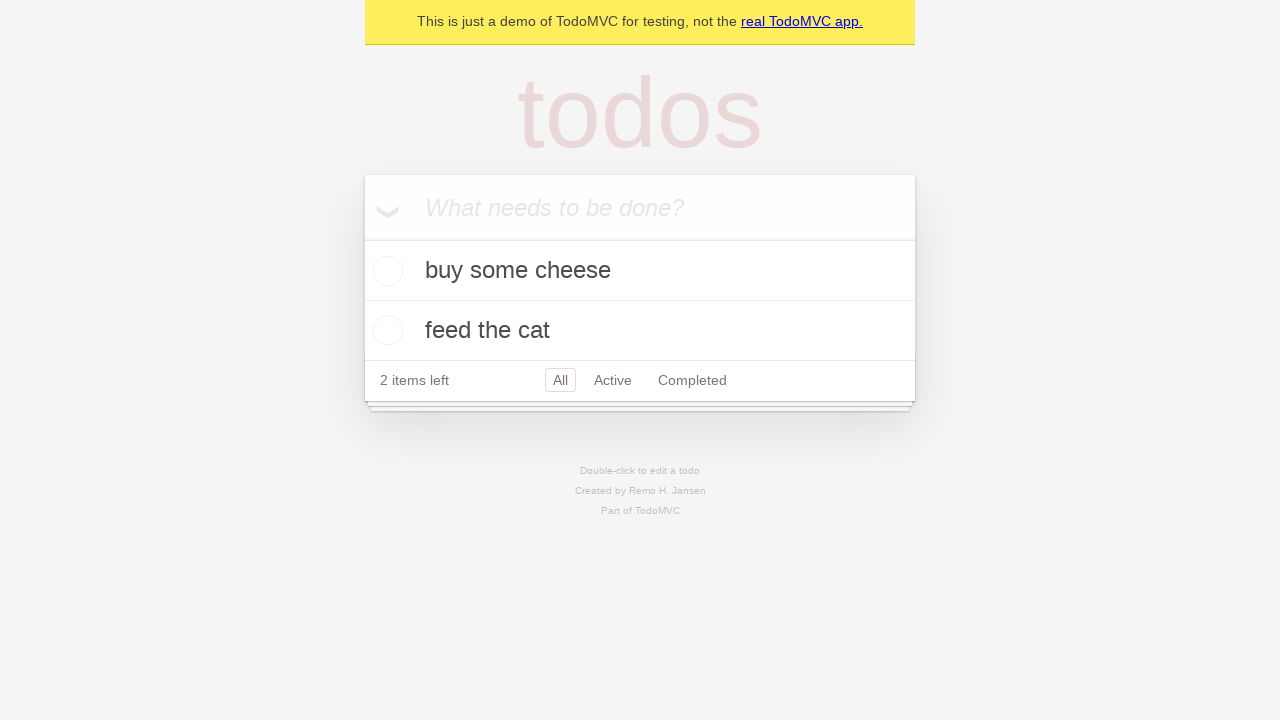

Filled todo input with 'book a doctors appointment' on internal:attr=[placeholder="What needs to be done?"i]
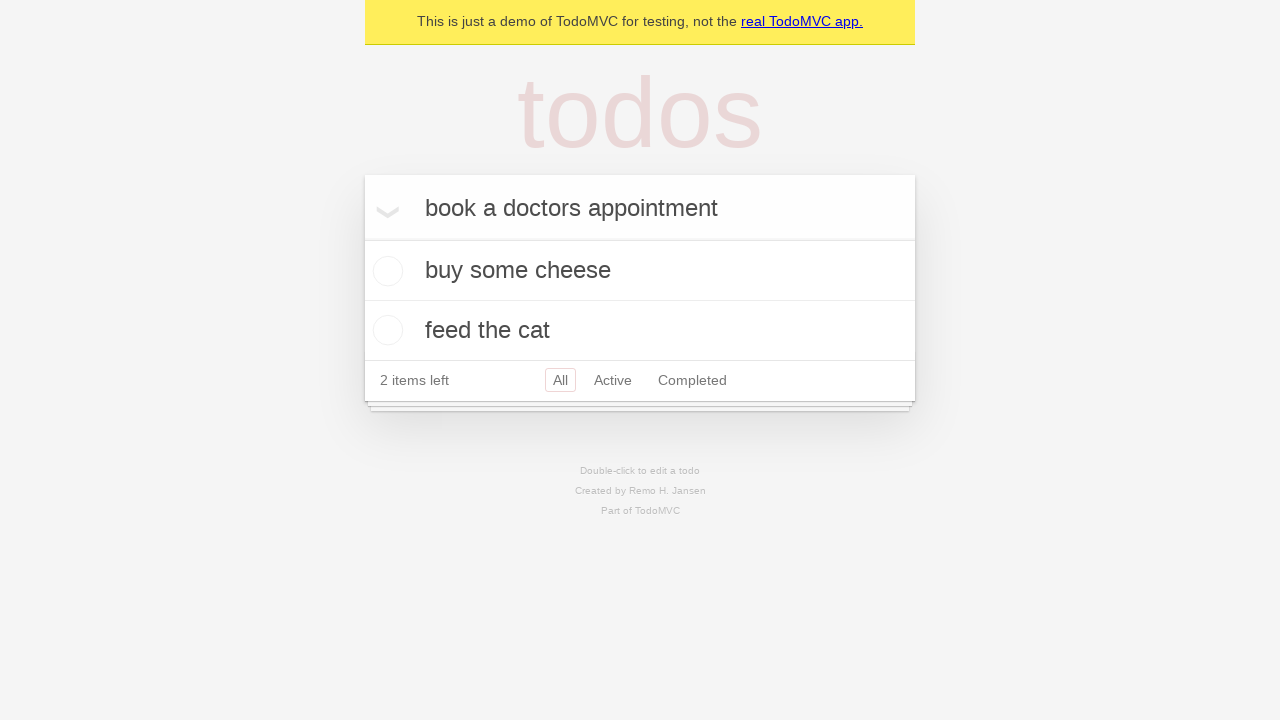

Pressed Enter to create todo item 'book a doctors appointment' on internal:attr=[placeholder="What needs to be done?"i]
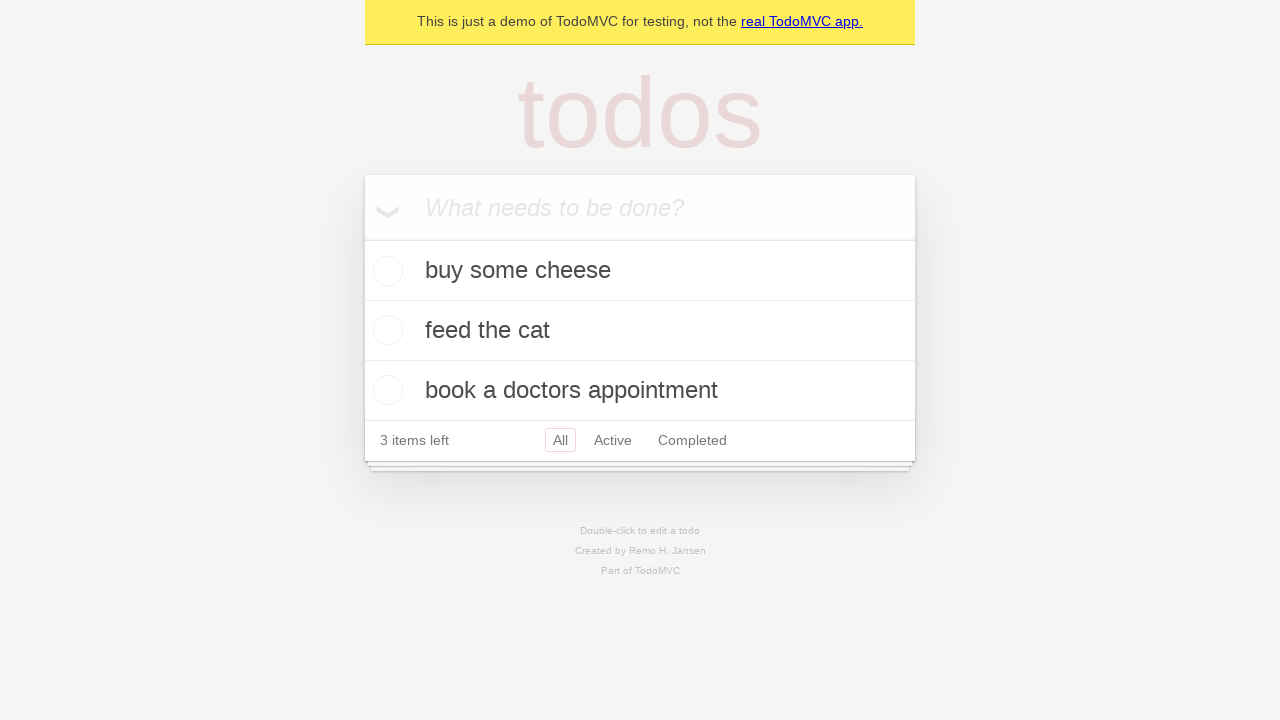

Checked the second todo item checkbox at (385, 330) on internal:testid=[data-testid="todo-item"s] >> nth=1 >> internal:role=checkbox
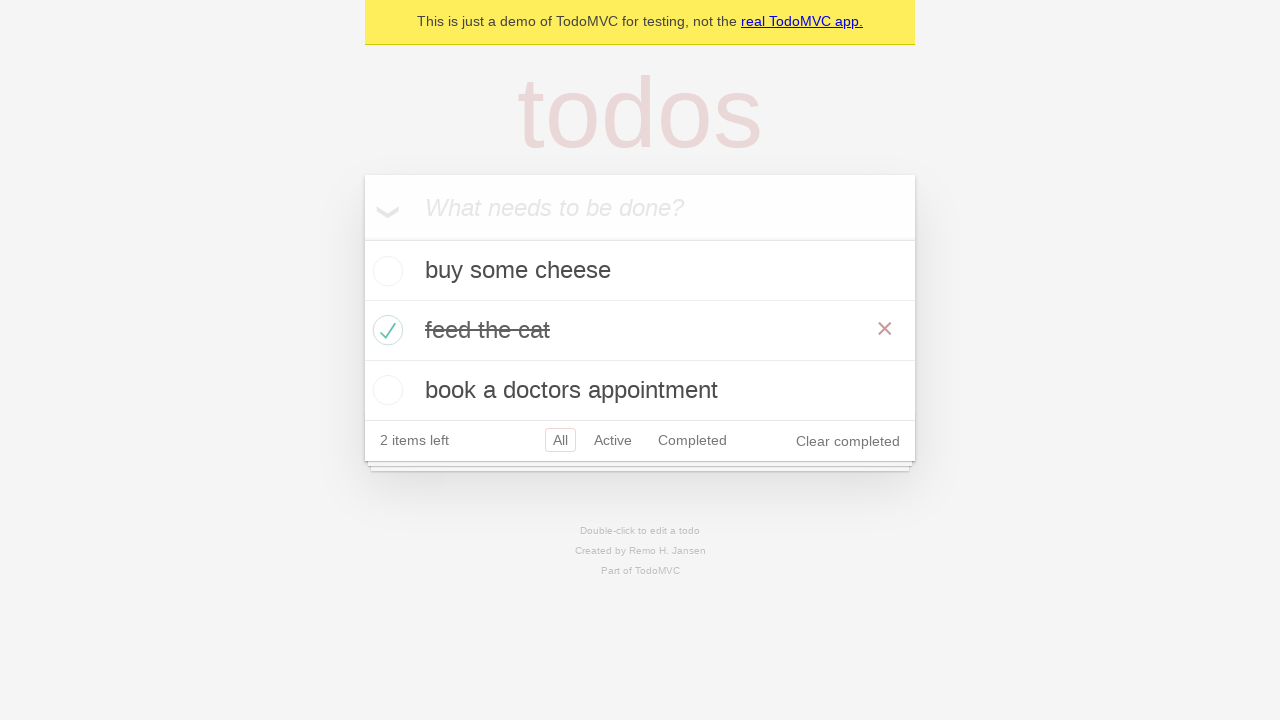

Clicked 'Clear completed' button at (848, 441) on internal:role=button[name="Clear completed"i]
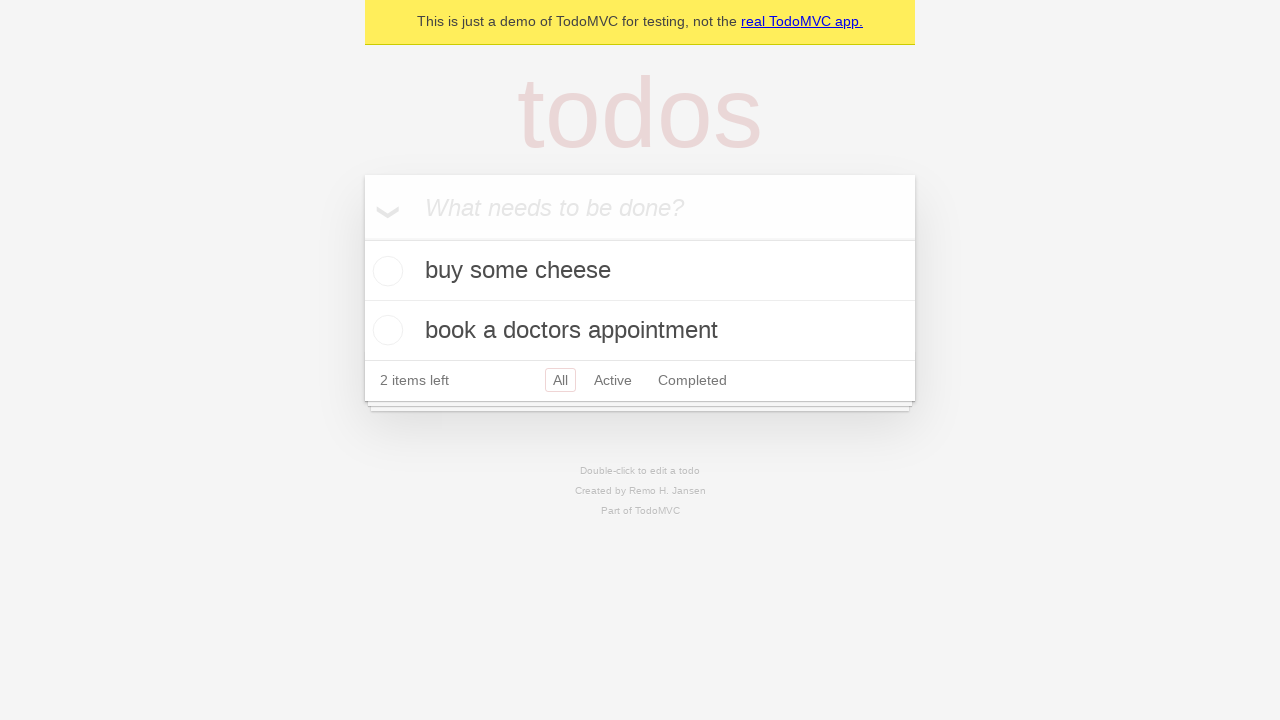

Waited 500ms for completed item to be removed
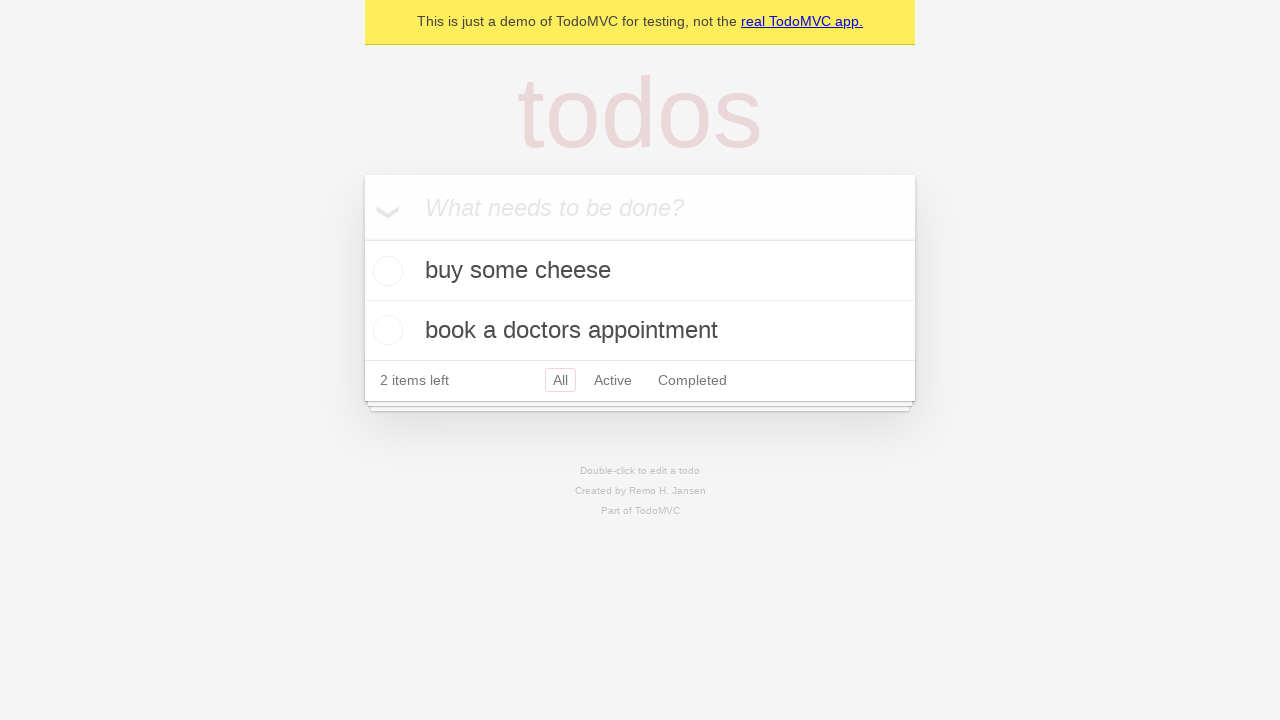

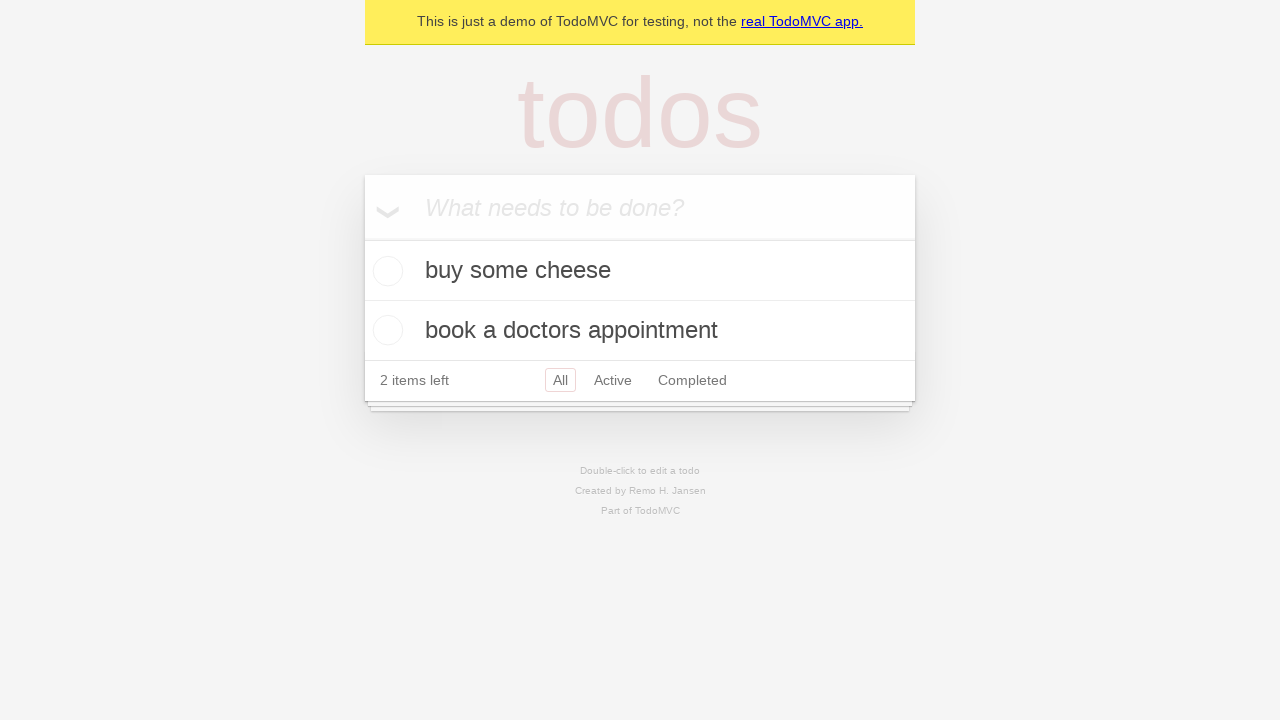